Tests link counting functionality and opens multiple footer links in new tabs, then prints their titles

Starting URL: https://qaclickacademy.com/practice.php

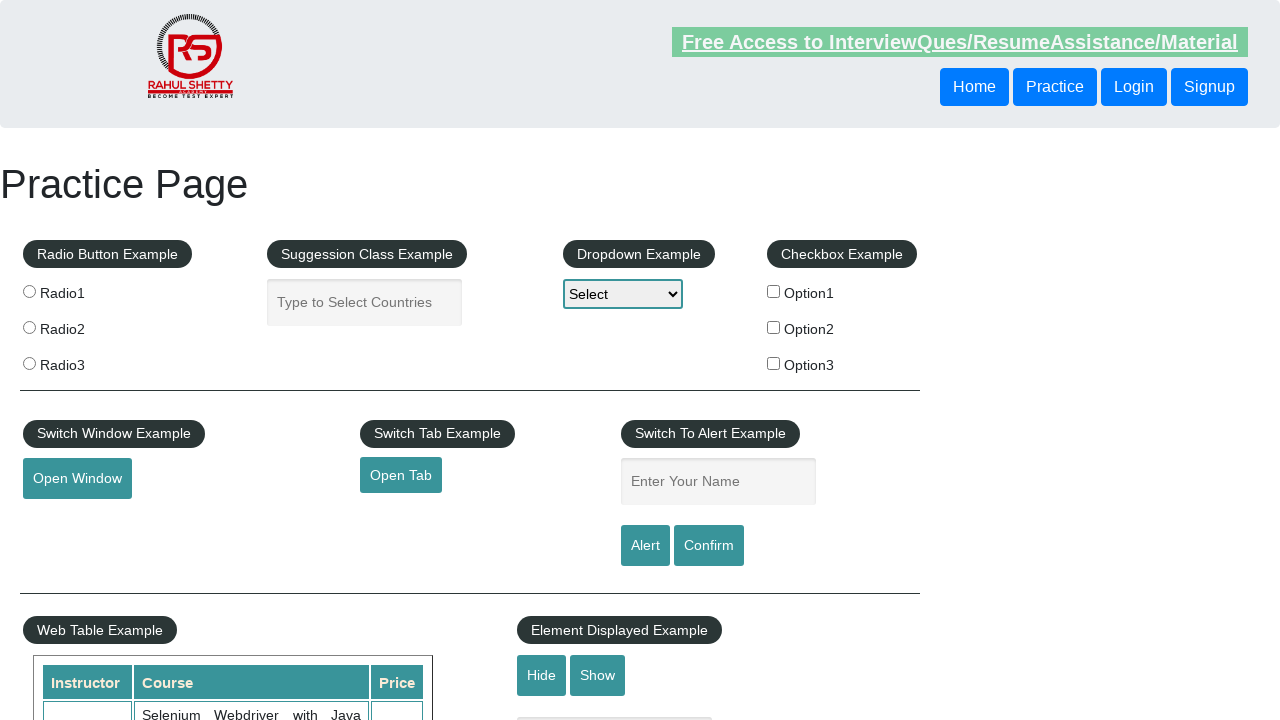

Counted all links on the page
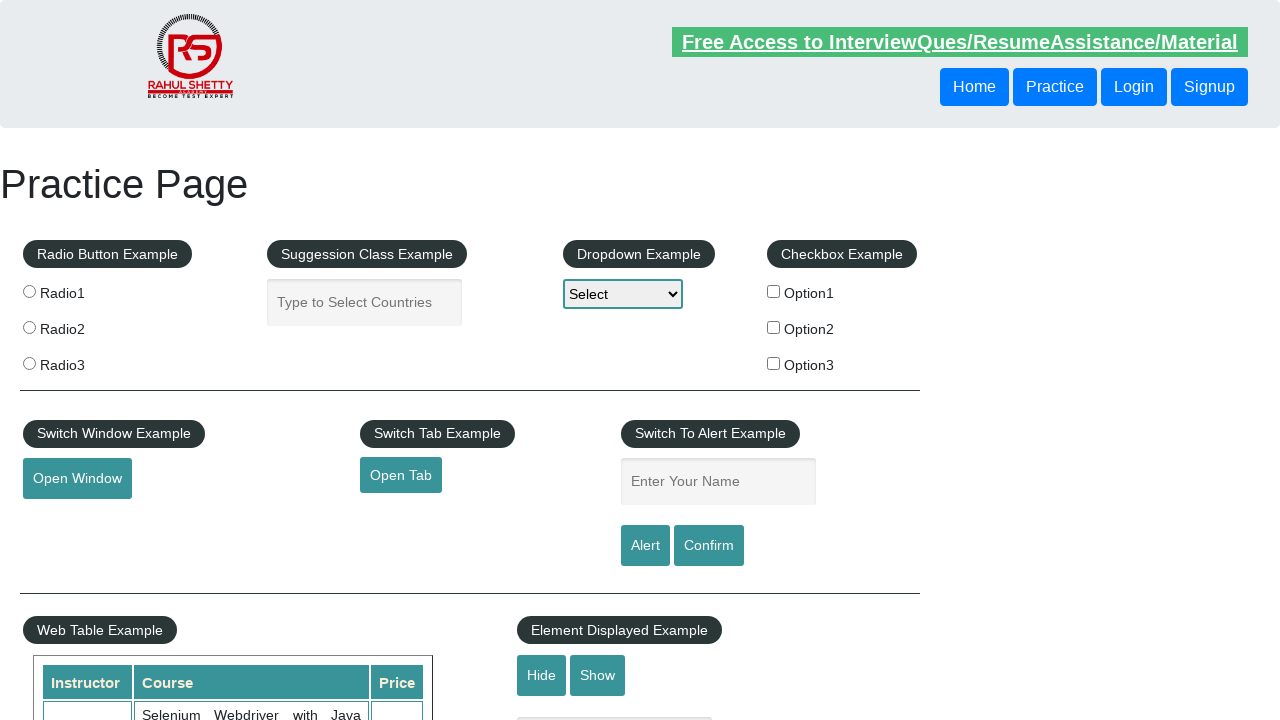

Counted links in footer section
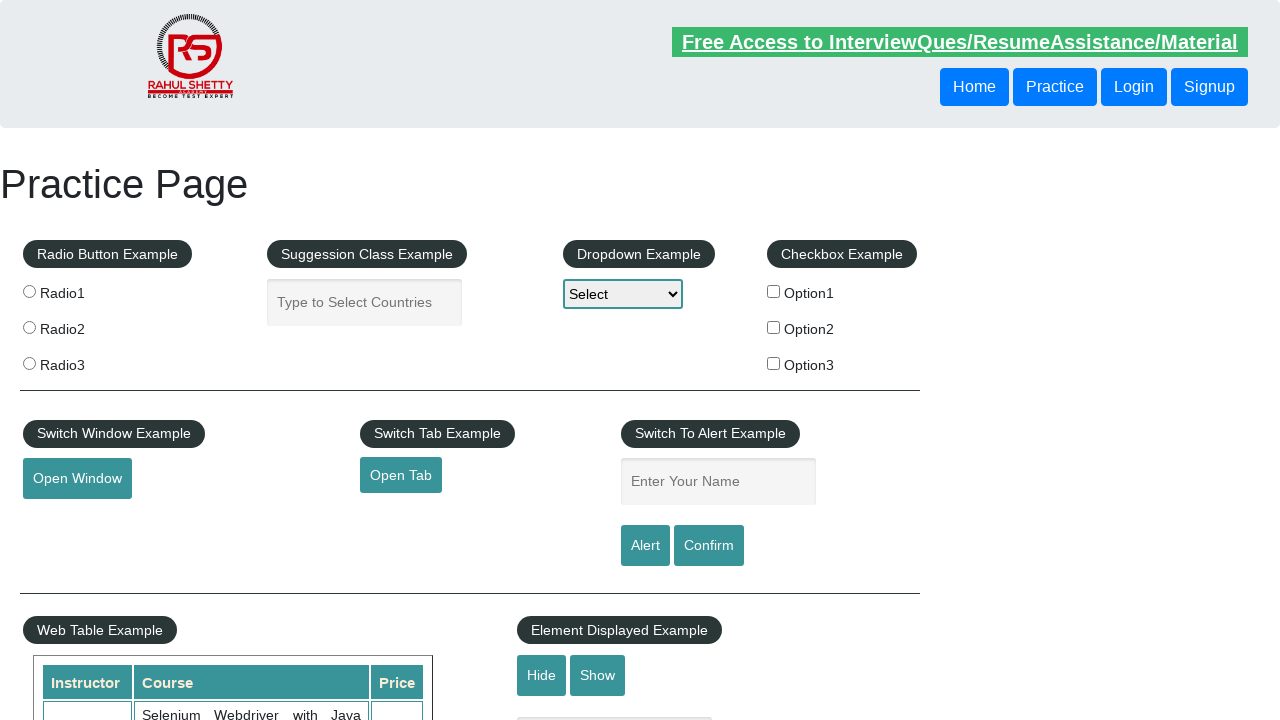

Counted links in first column of footer
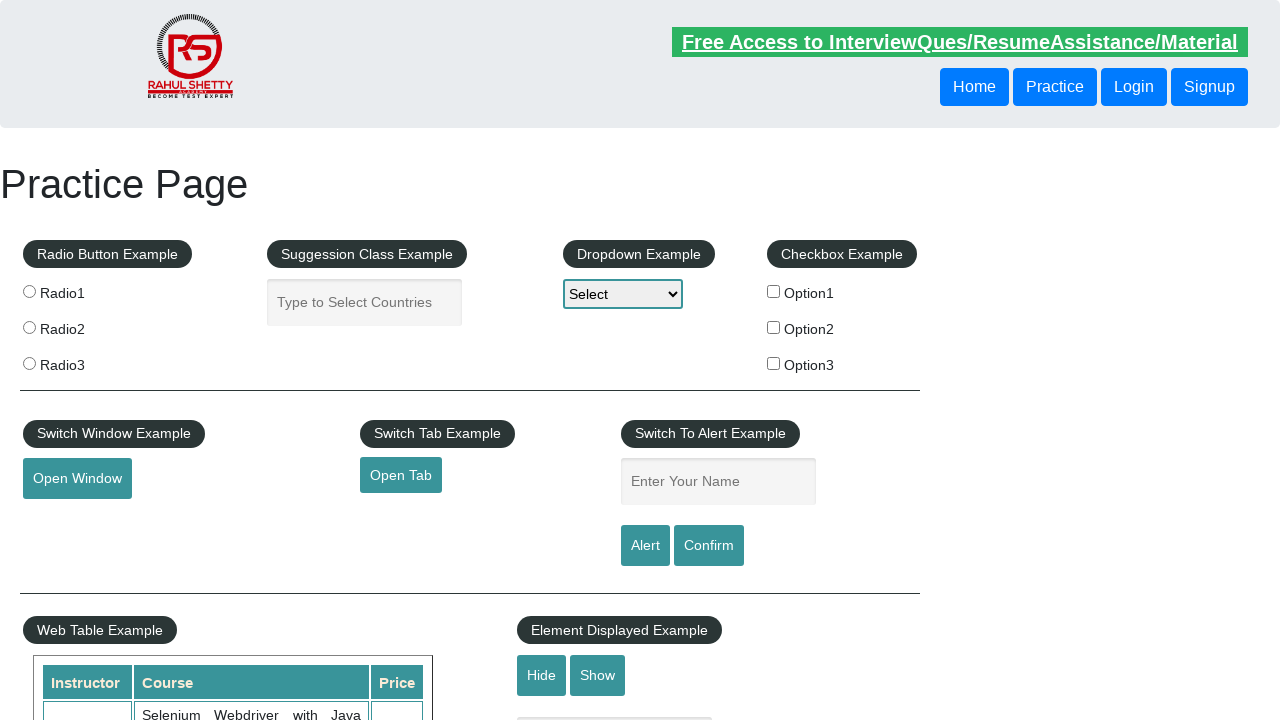

Opened footer link 1 in new tab using Ctrl+Click at (68, 520) on #gf-BIG table tbody tr td:nth-child(1) ul a >> nth=1
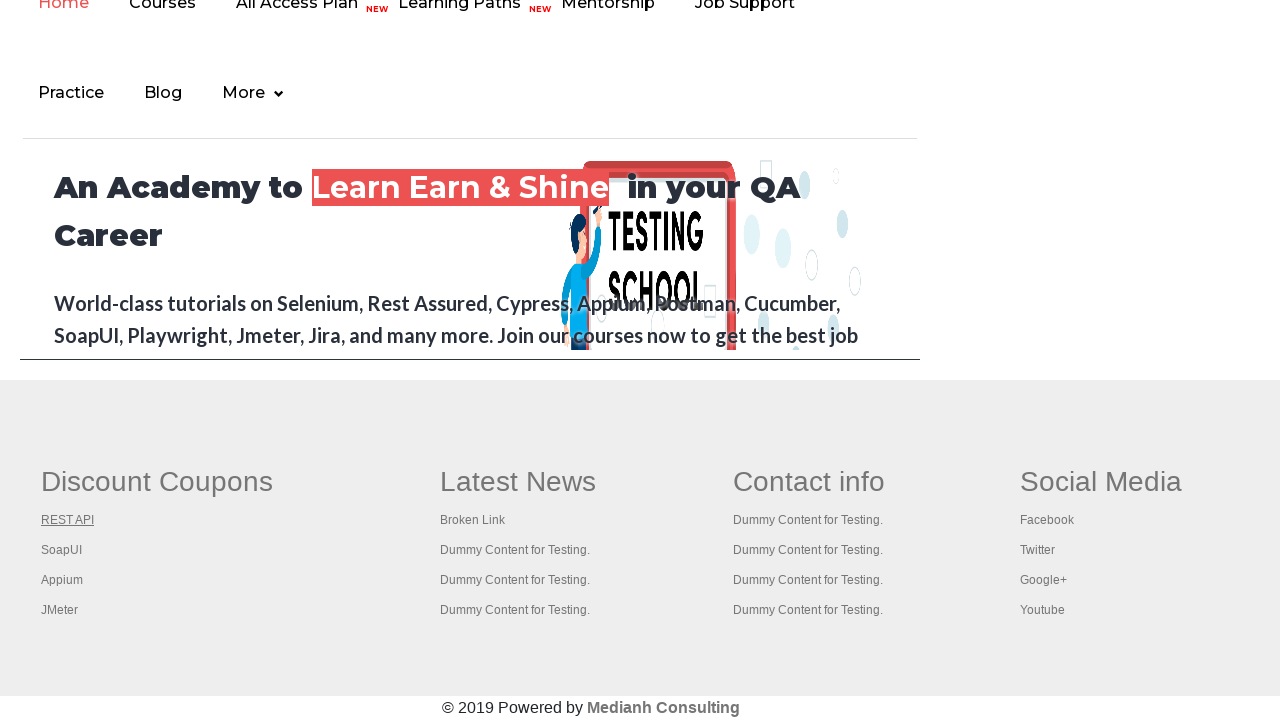

Opened footer link 2 in new tab using Ctrl+Click at (62, 550) on #gf-BIG table tbody tr td:nth-child(1) ul a >> nth=2
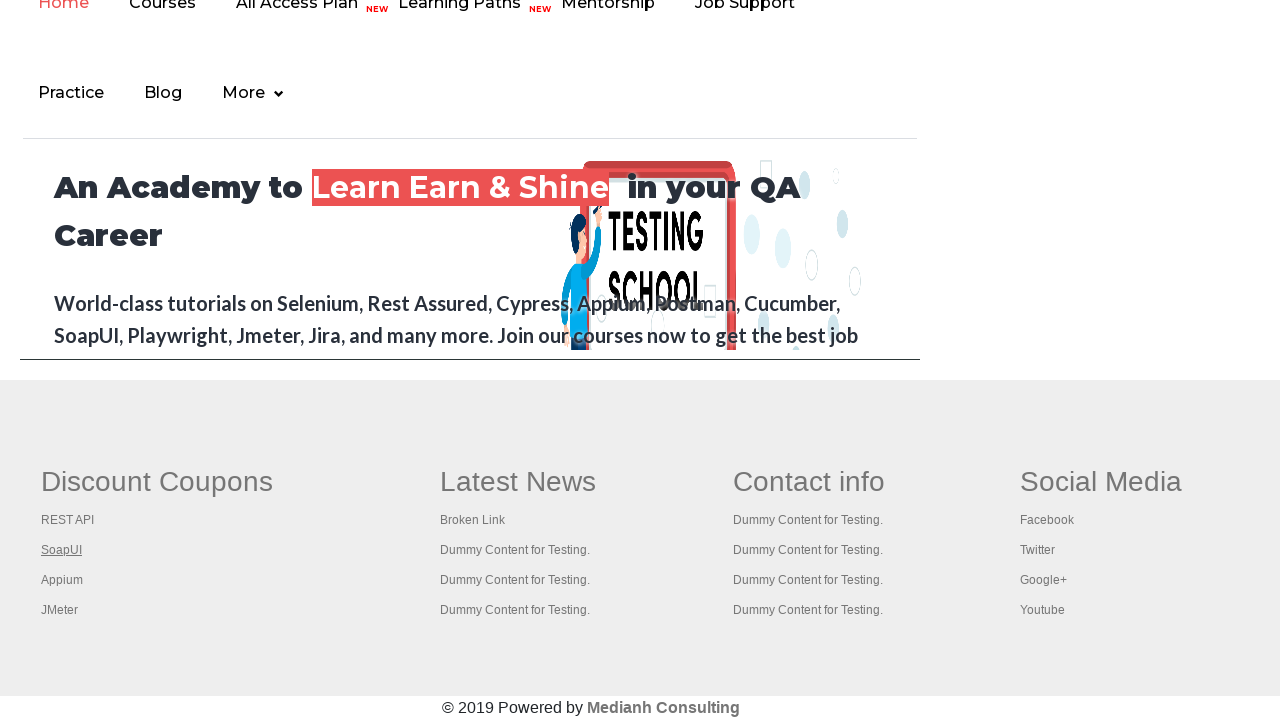

Opened footer link 3 in new tab using Ctrl+Click at (62, 580) on #gf-BIG table tbody tr td:nth-child(1) ul a >> nth=3
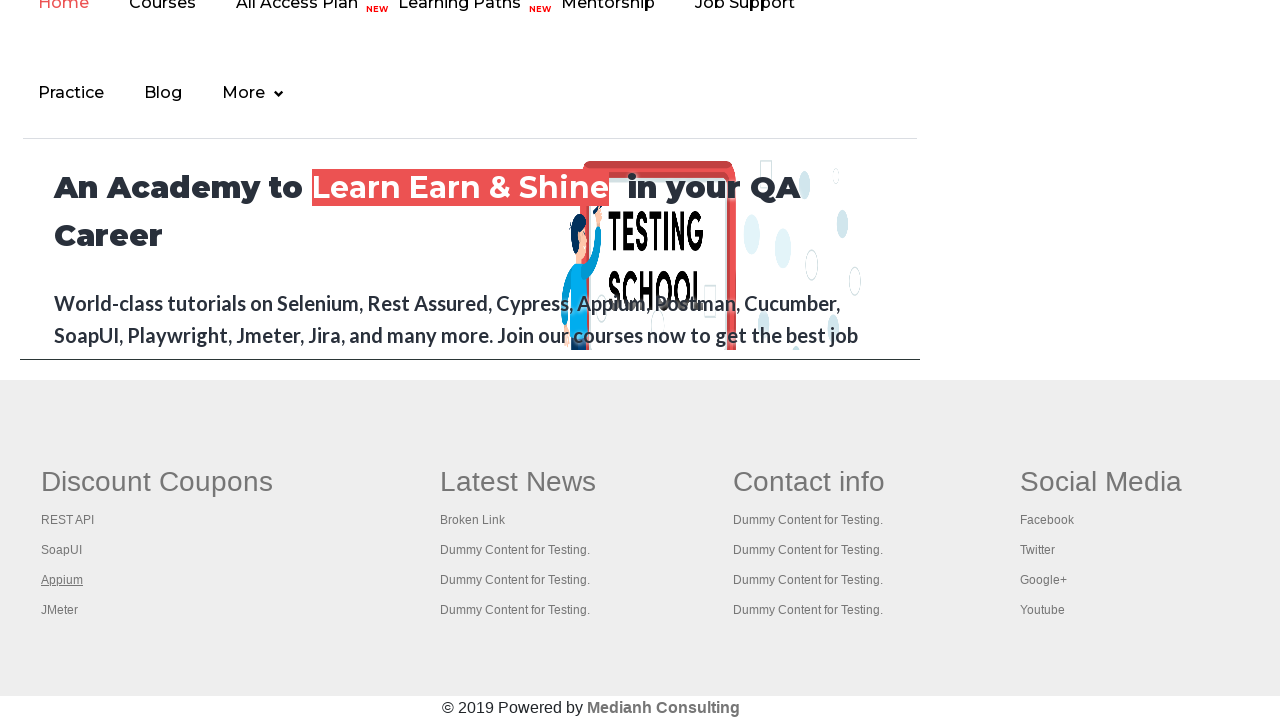

Opened footer link 4 in new tab using Ctrl+Click at (60, 610) on #gf-BIG table tbody tr td:nth-child(1) ul a >> nth=4
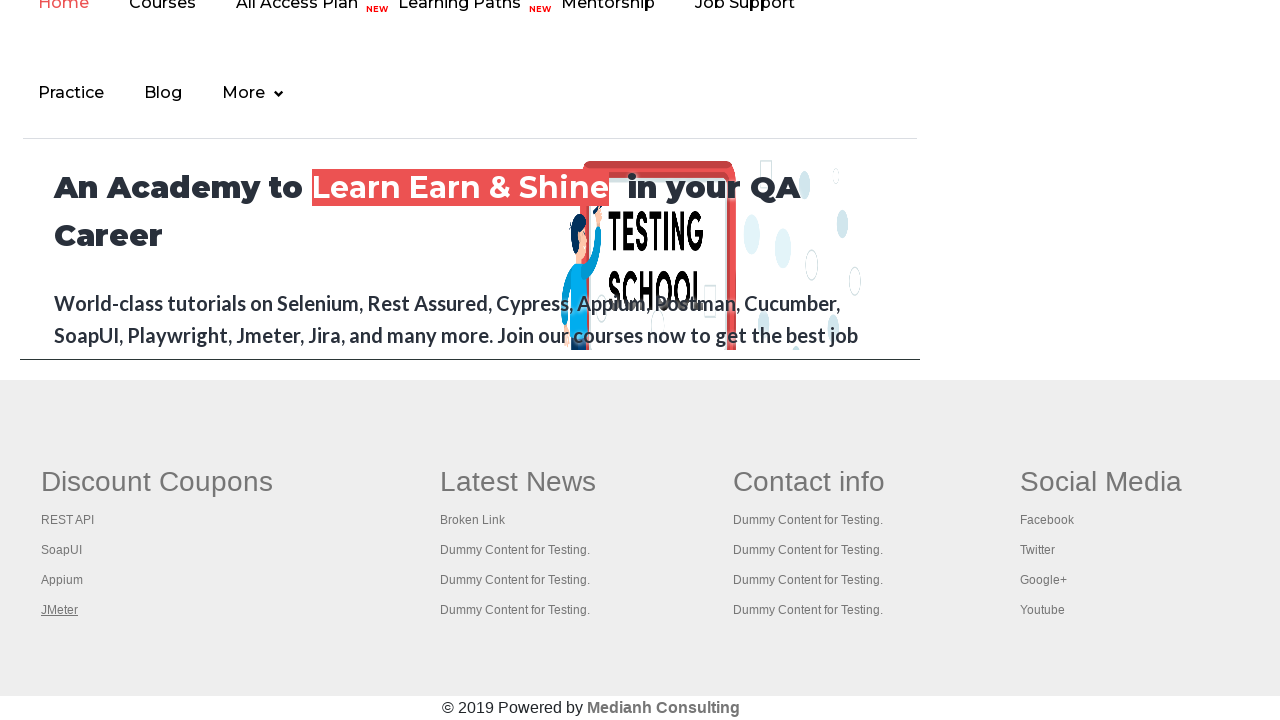

Waited 5 seconds for all tabs to load
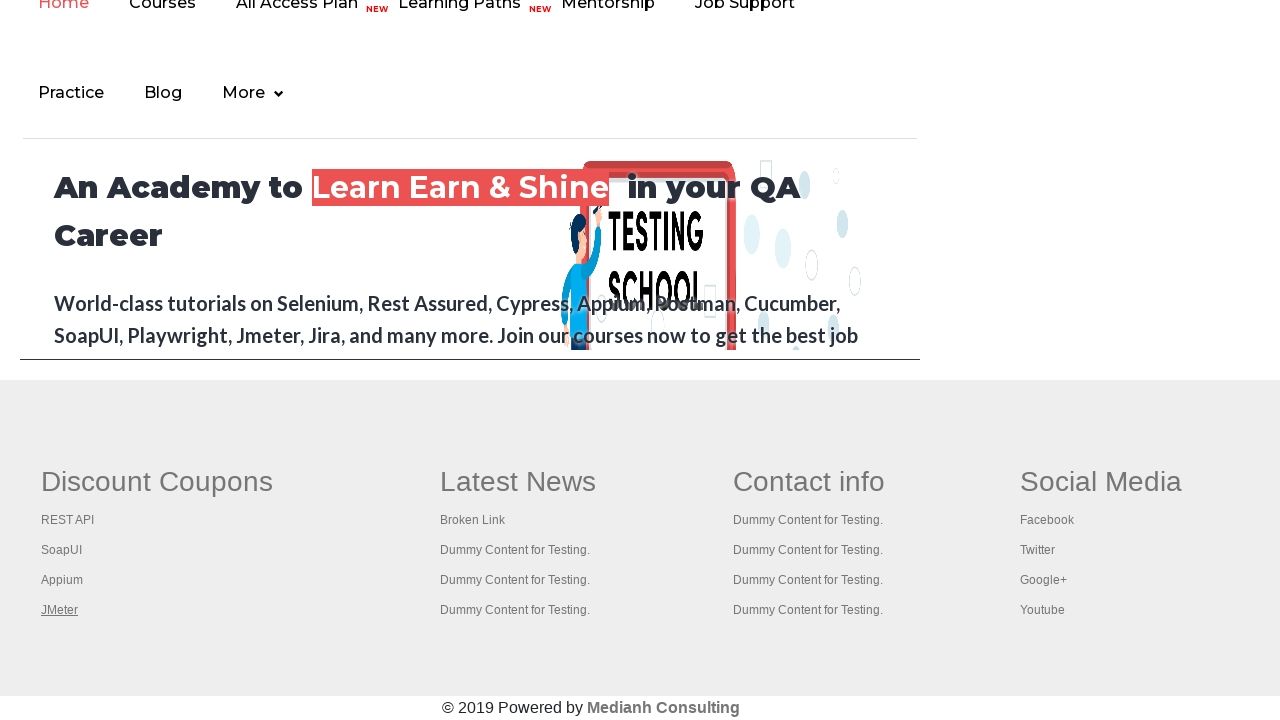

Retrieved all open pages/tabs
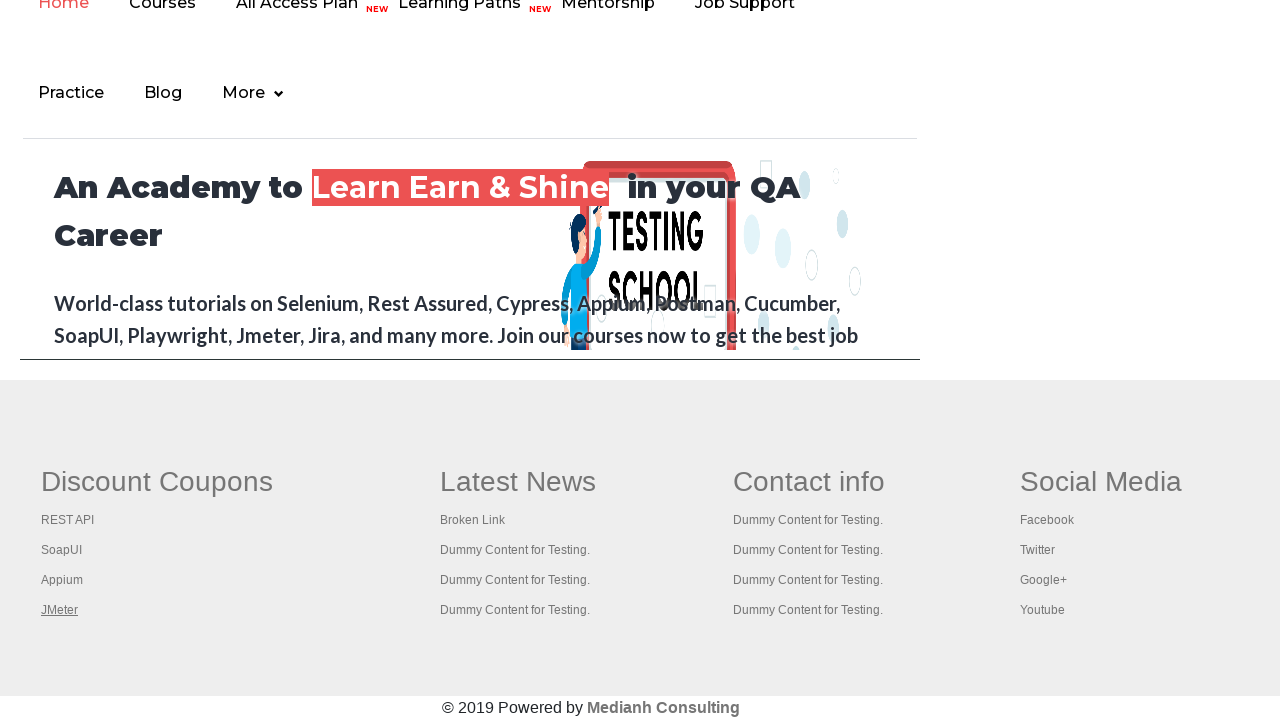

Printed title of tab: Practice Page
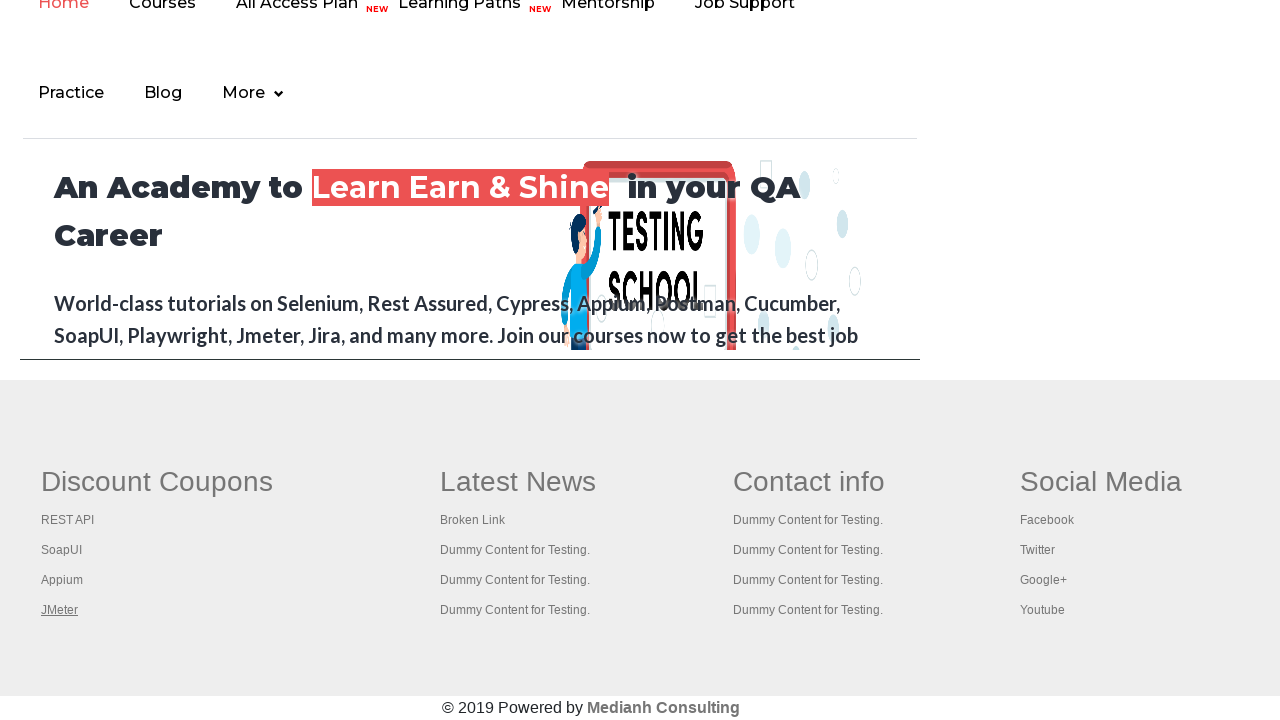

Printed title of tab: REST API Tutorial
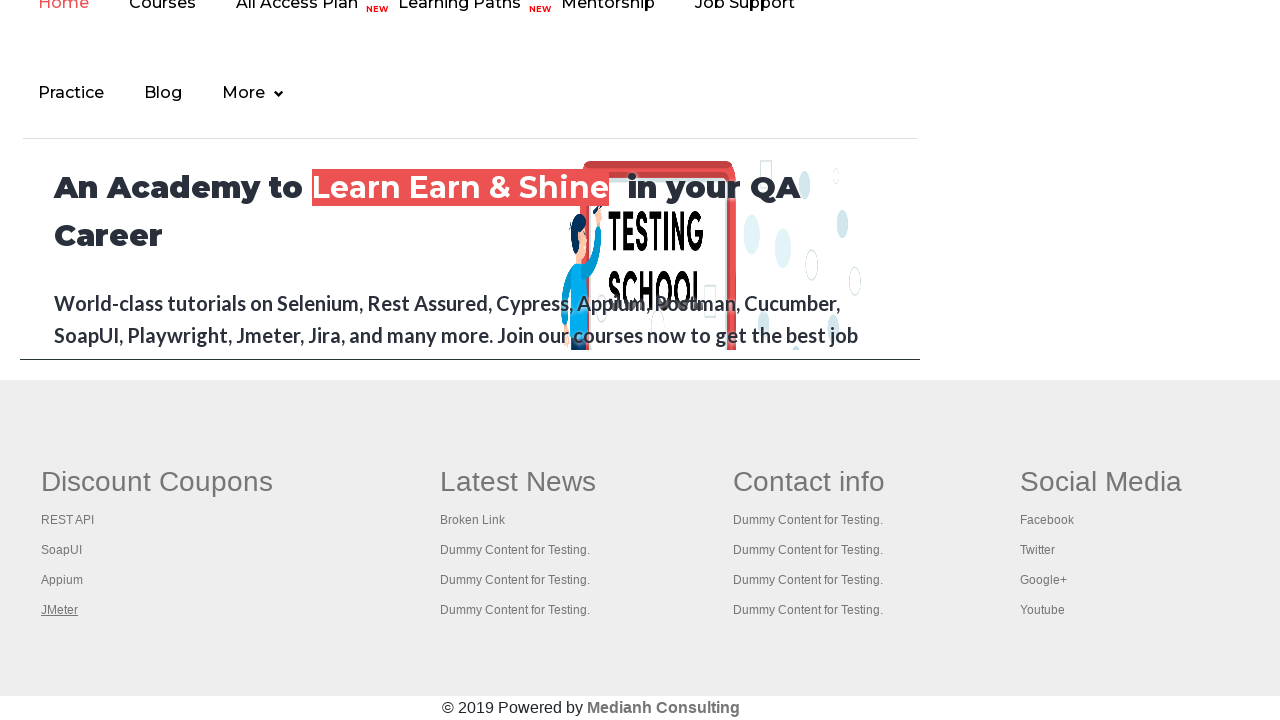

Printed title of tab: The World’s Most Popular API Testing Tool | SoapUI
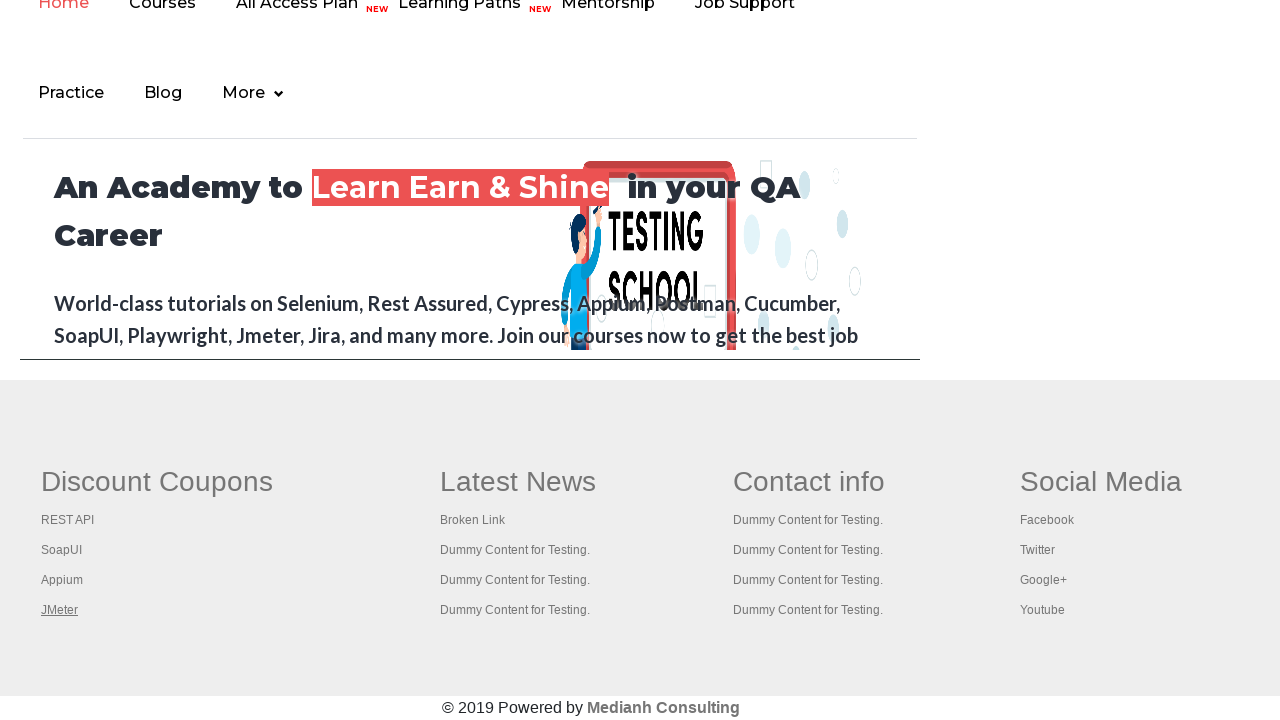

Printed title of tab: Appium tutorial for Mobile Apps testing | RahulShetty Academy | Rahul
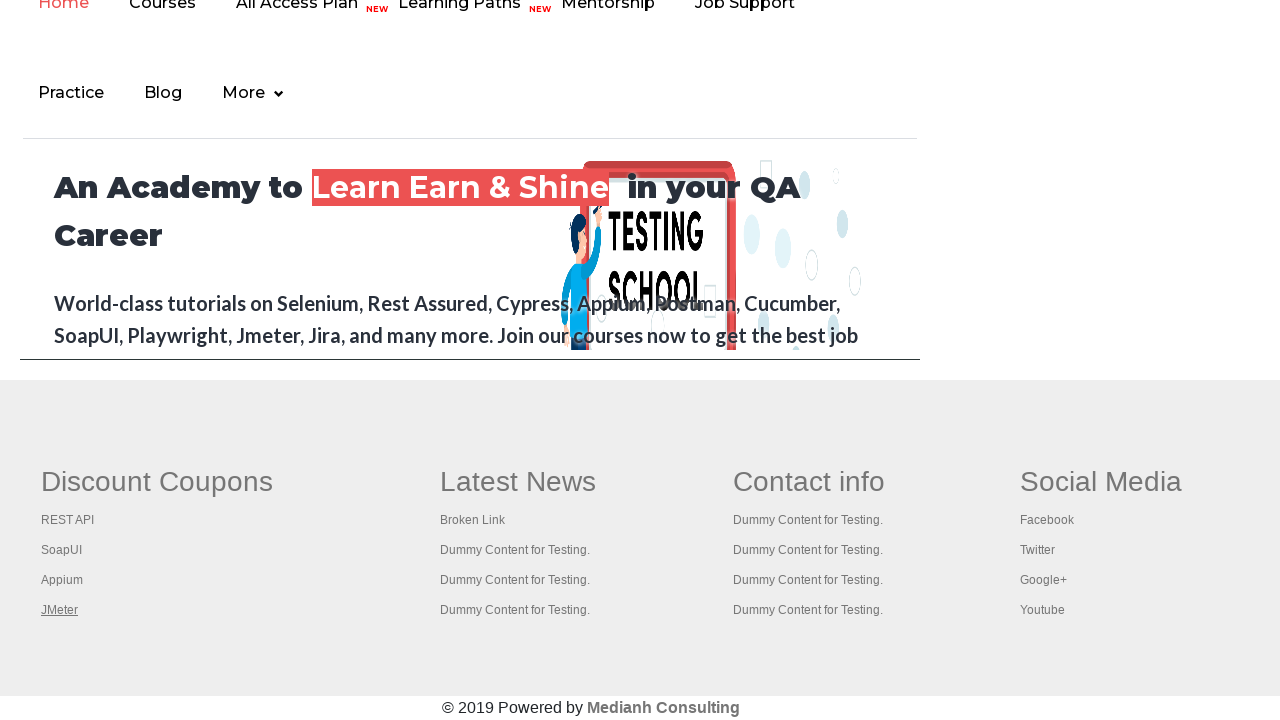

Printed title of tab: Apache JMeter - Apache JMeter™
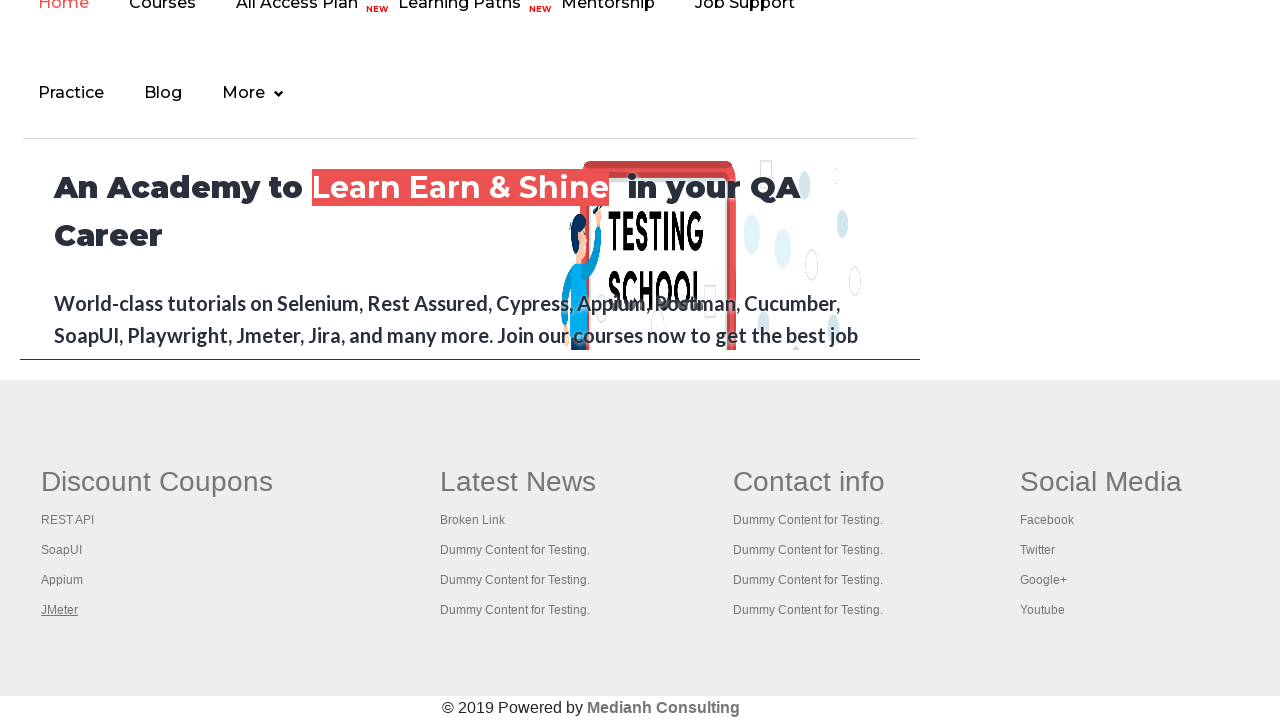

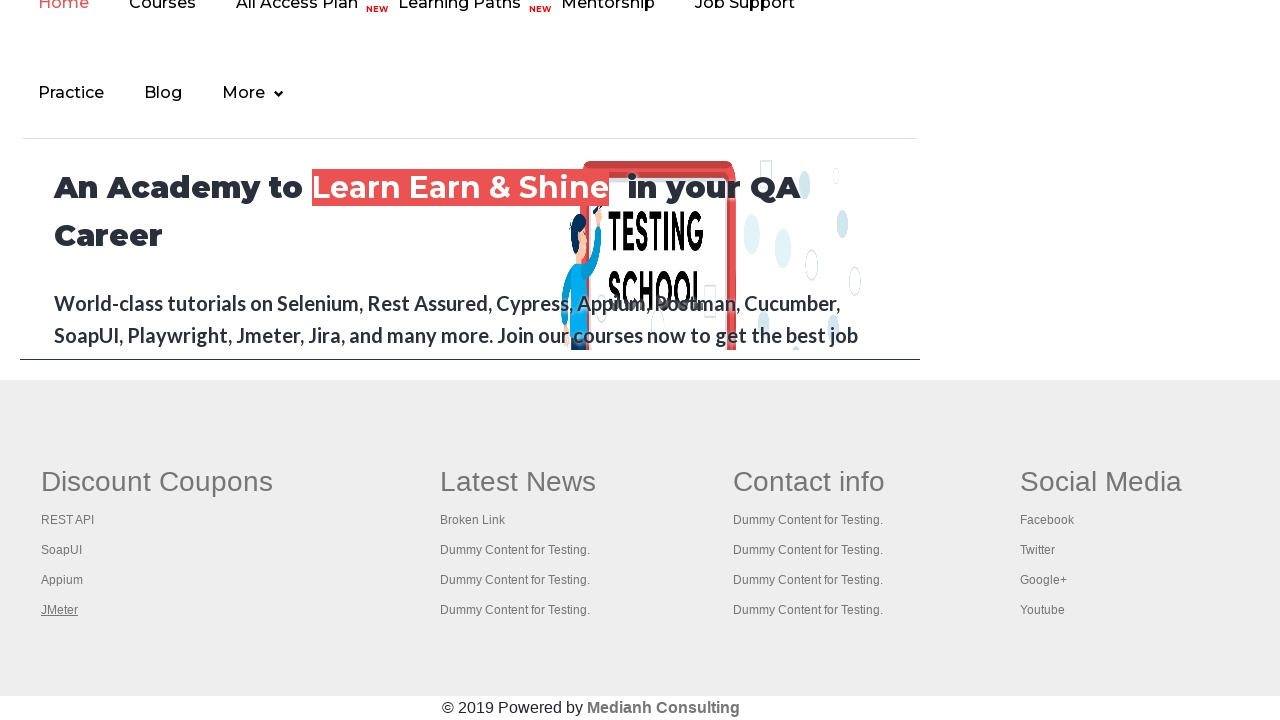